Tests the Syncfusion webmail showcase by navigating the folder tree, selecting emails, and verifying the sender name is displayed correctly.

Starting URL: https://ej2.syncfusion.com/showcase/typescript/webmail/#/home

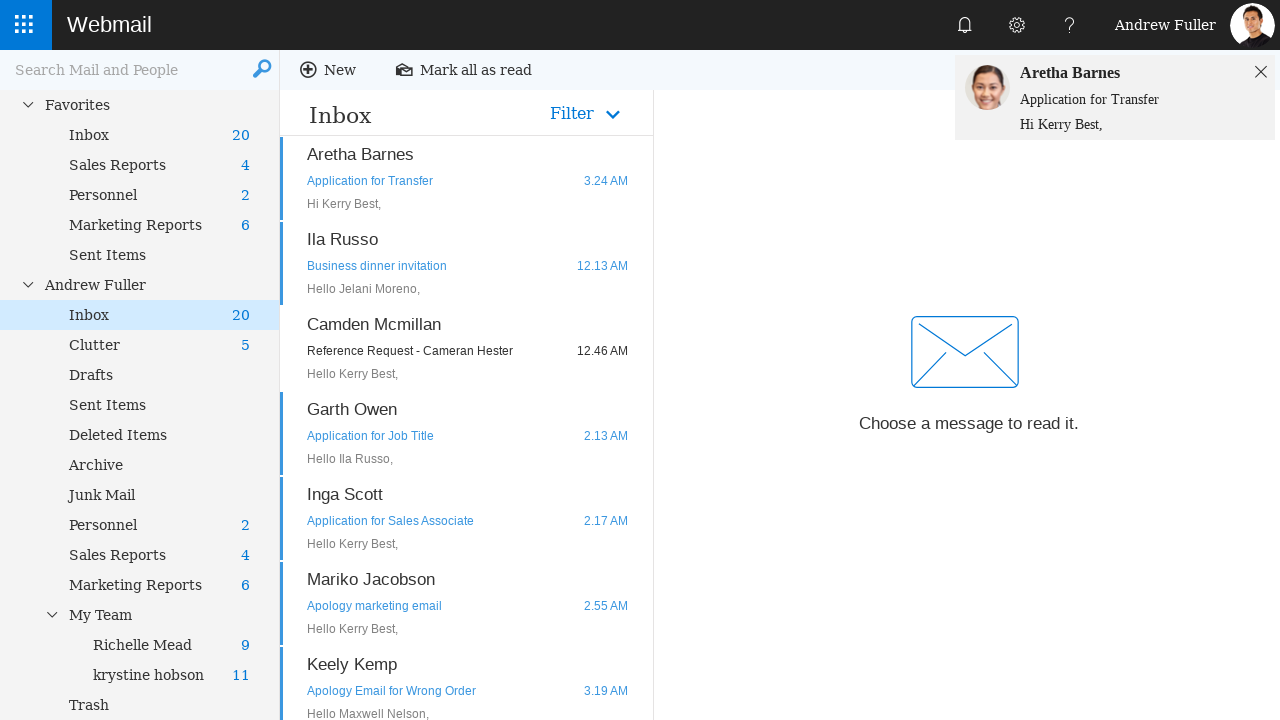

Clicked on folder item with data-uid='21' in tree navigation at (159, 705) on #tree li.e-level-2[data-uid='21']
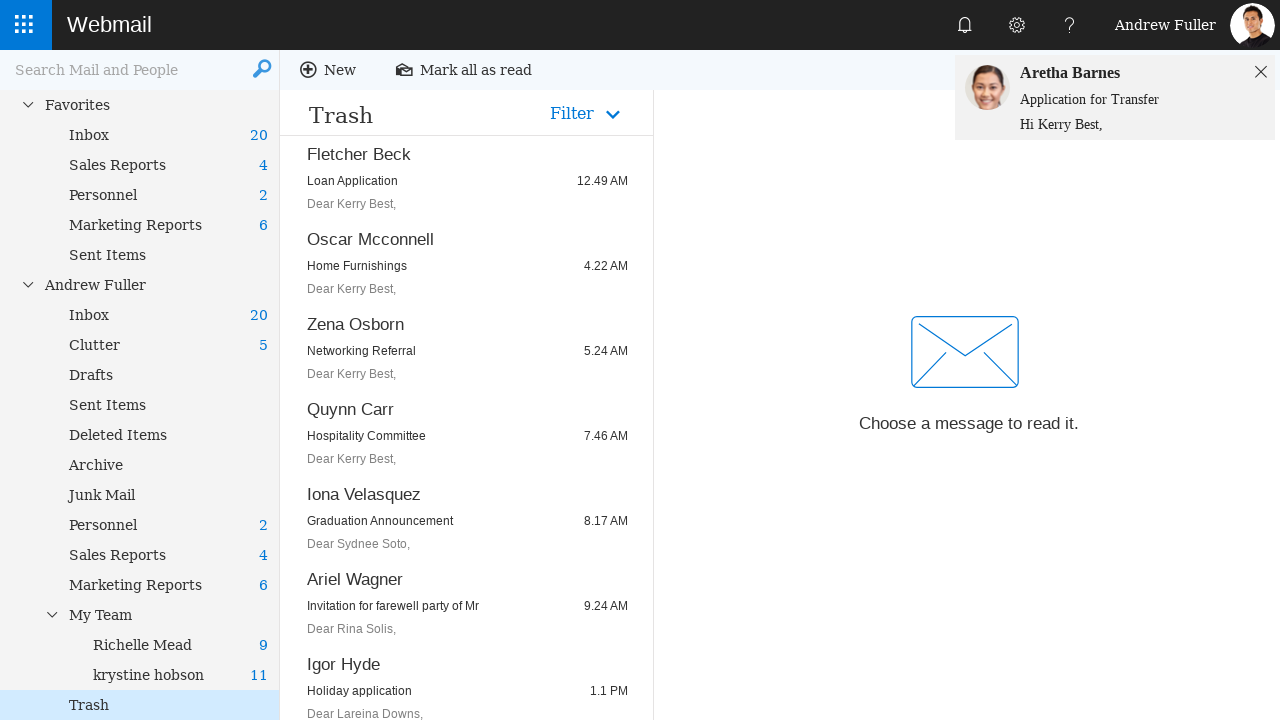

Clicked on first email item SF10205 at (466, 178) on li.e-level-1[data-uid='SF10205']
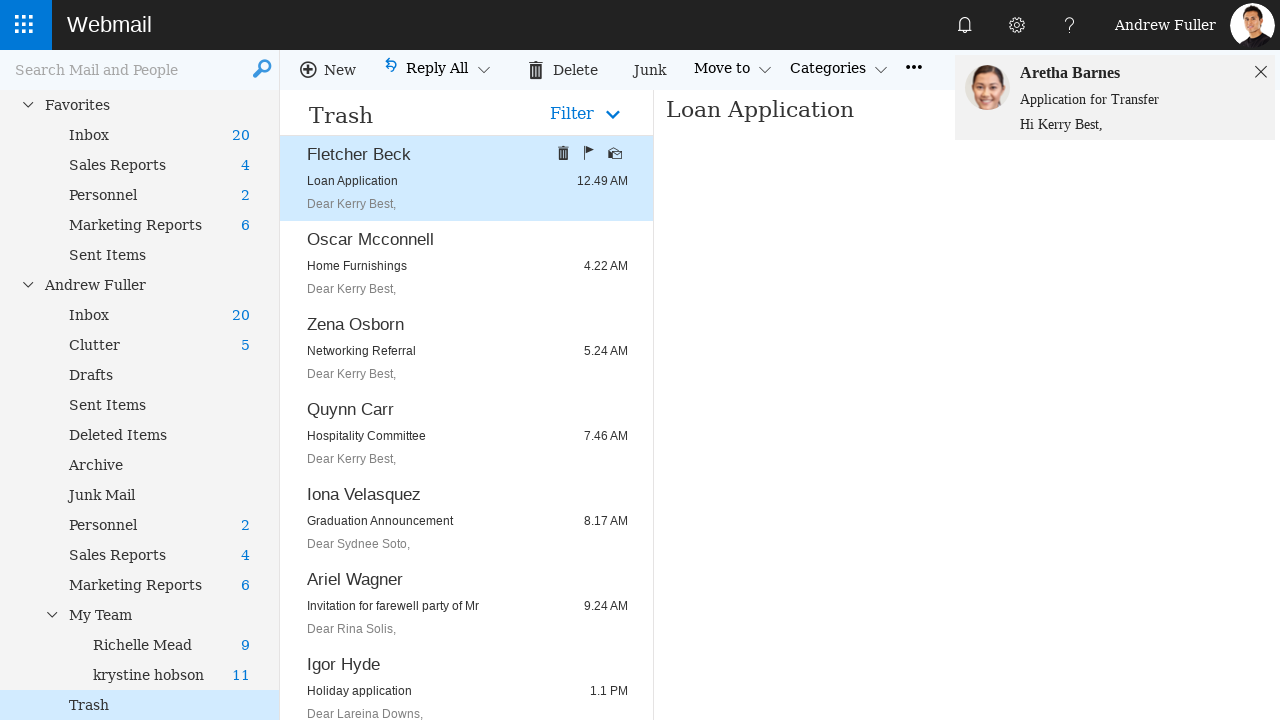

Waited for subject/sender element to load
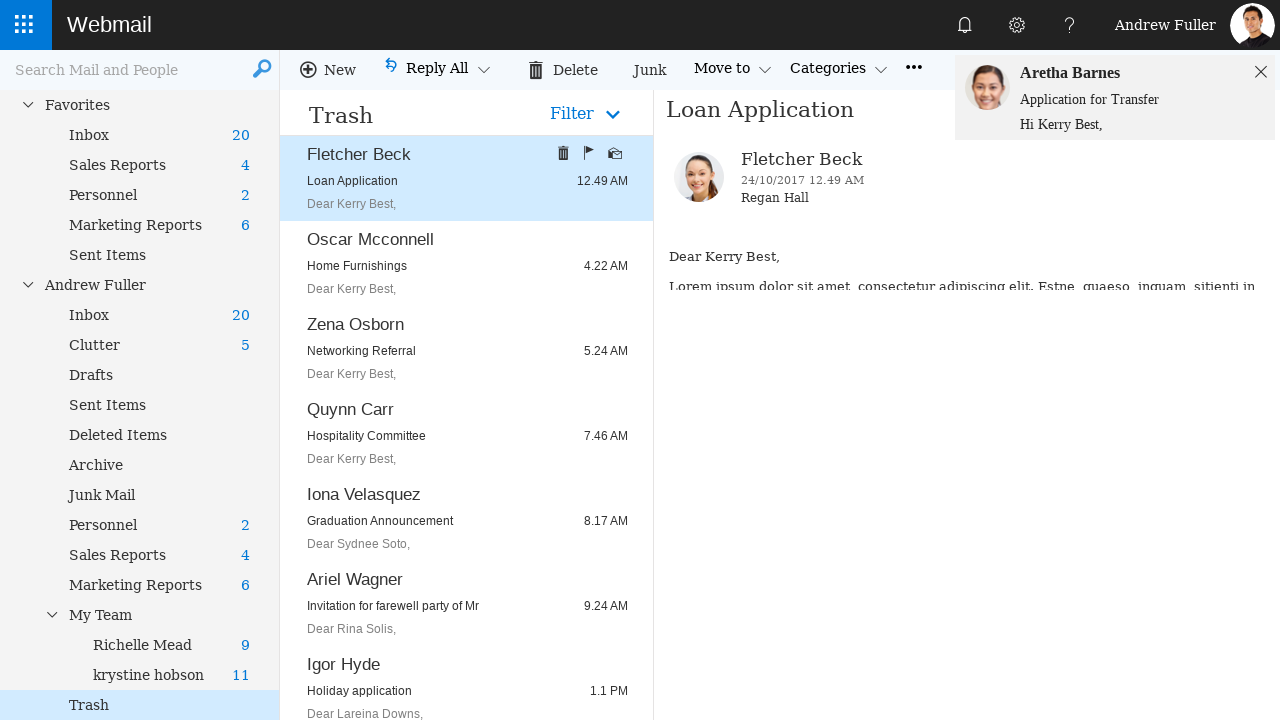

Verified sender name is 'Fletcher Beck'
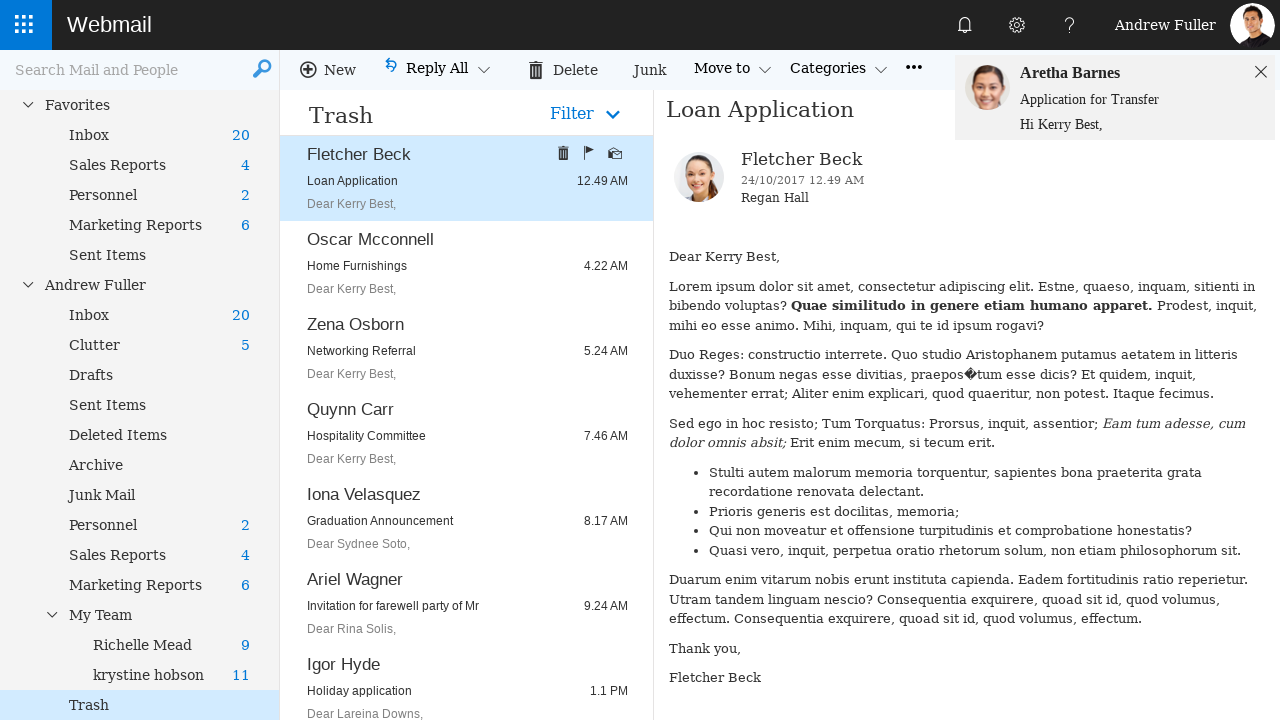

Clicked on second email item SF10202 at (466, 264) on li.e-level-1[data-uid='SF10202']
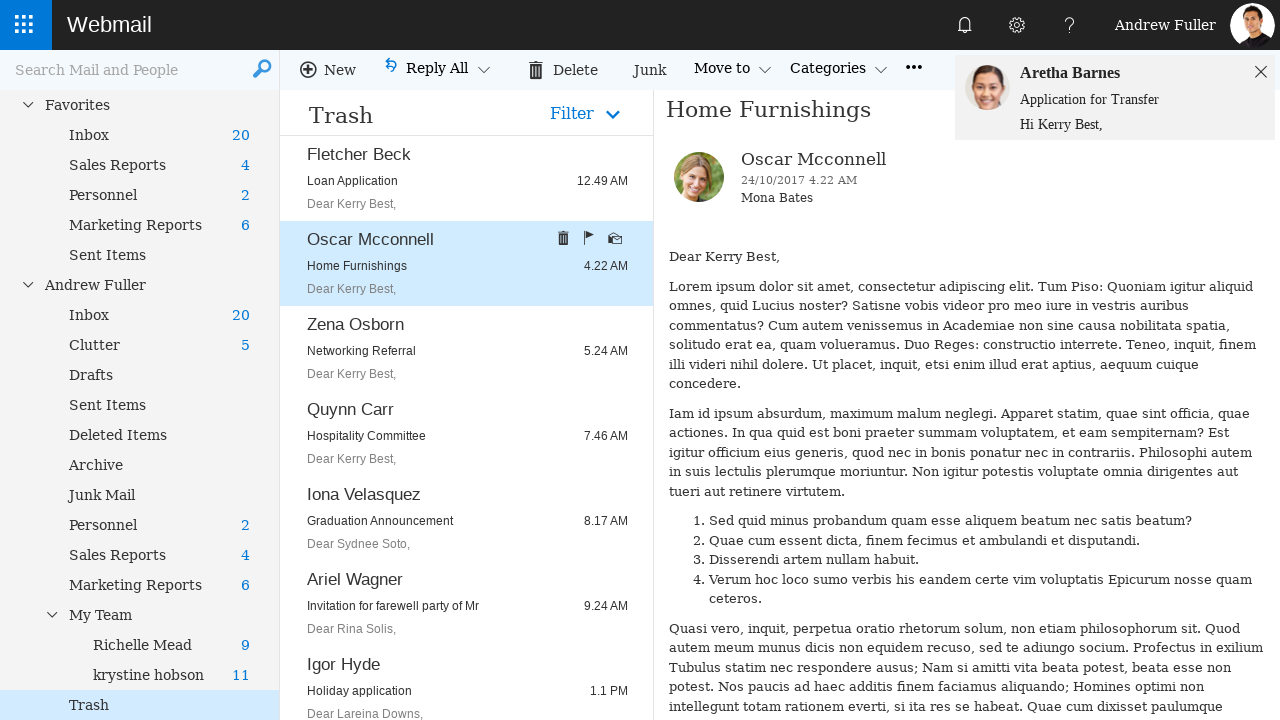

Verified sender name is 'Oscar Mcconnell'
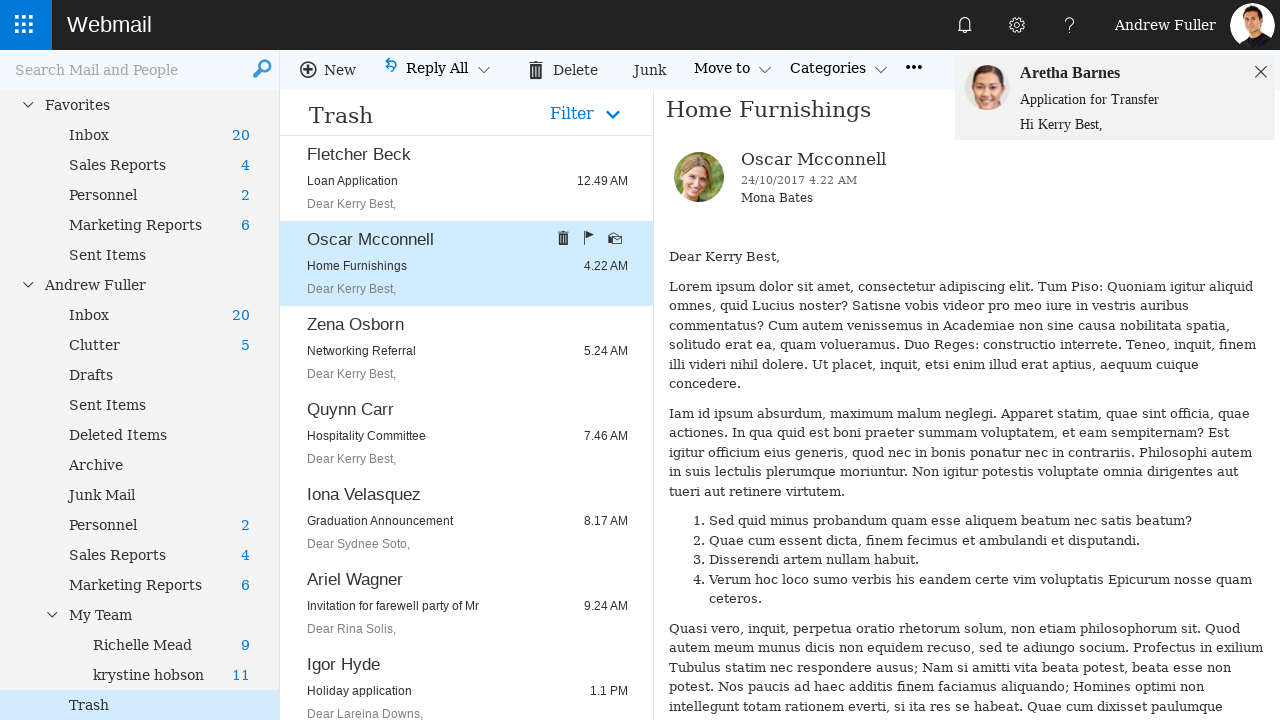

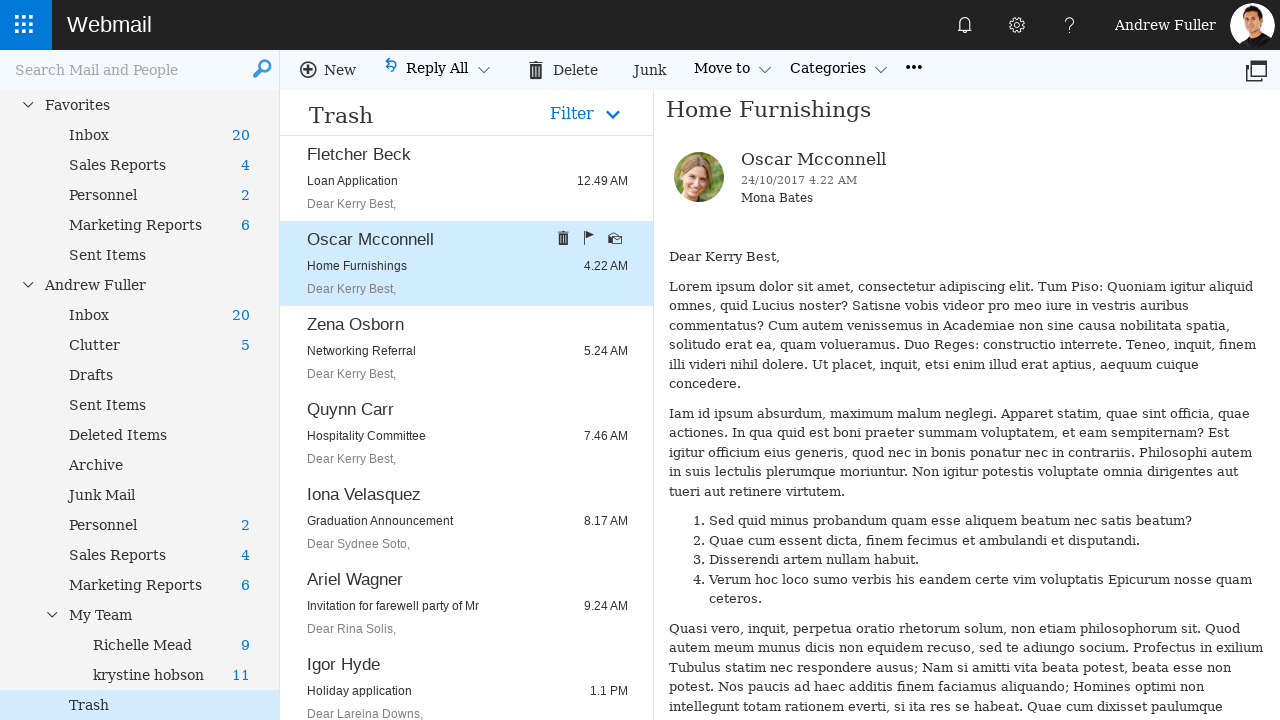